Tests checkbox functionality by checking four checkboxes and verifying each one becomes checked after the action.

Starting URL: https://qatraining.fr/pages/features/checkbox.html

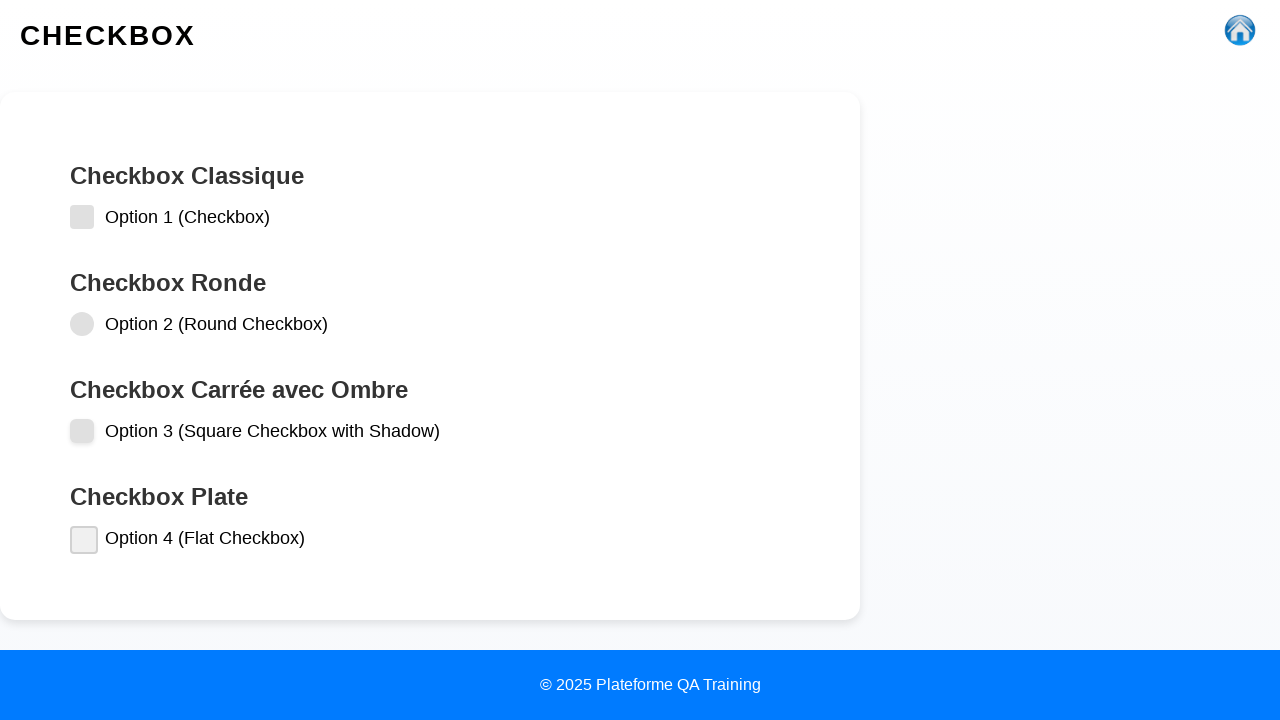

Checked checkbox #checkbox-1 at (116, 214) on #checkbox-1
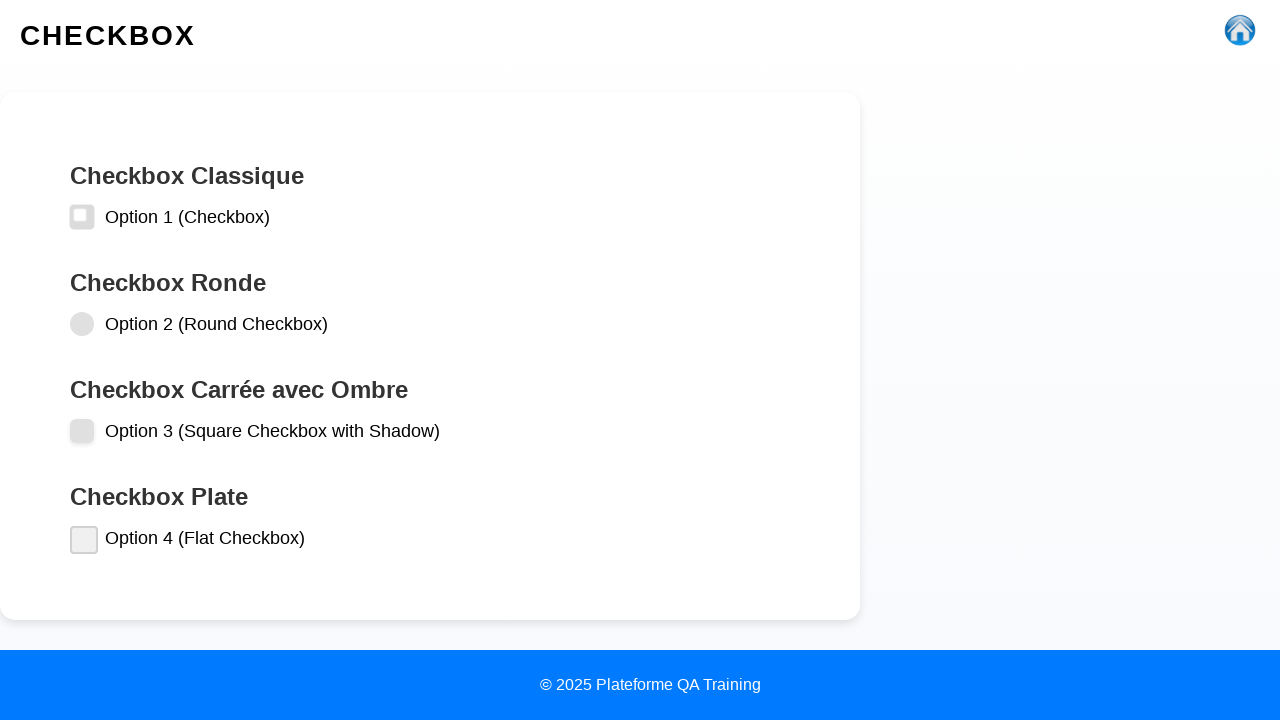

Verified that checkbox #checkbox-1 is checked
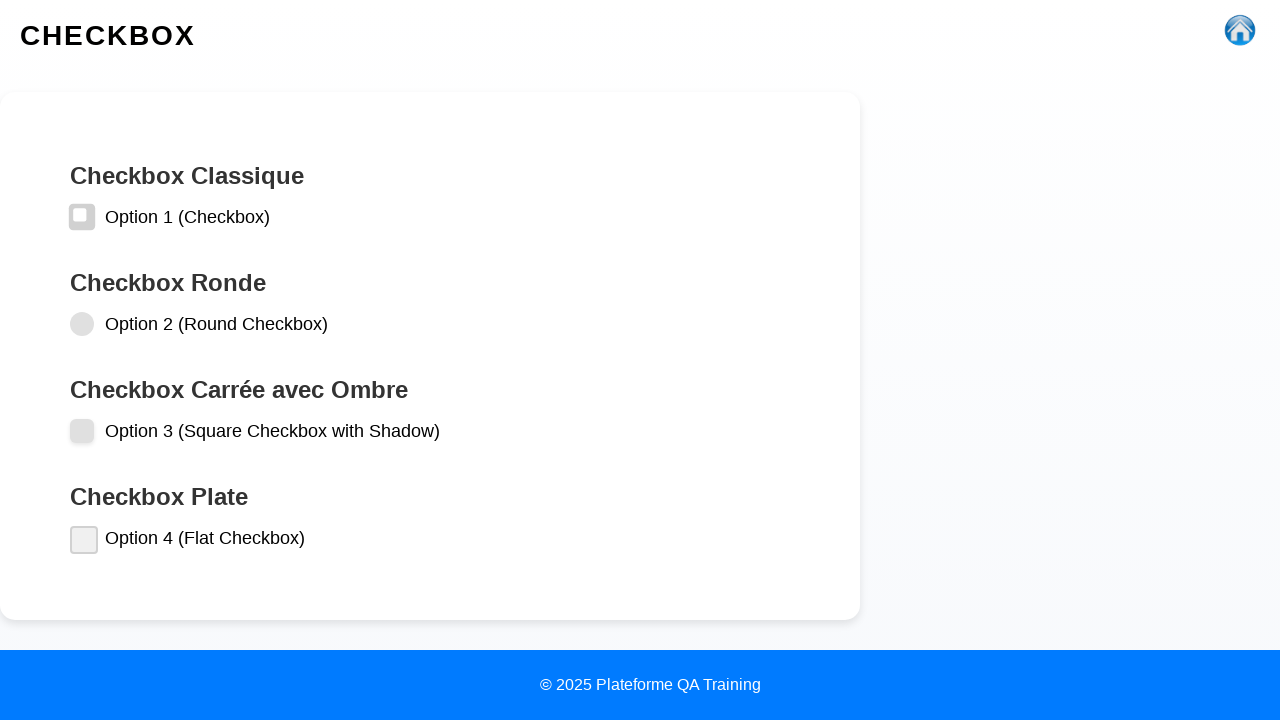

Checked checkbox #checkbox-2 at (116, 322) on #checkbox-2
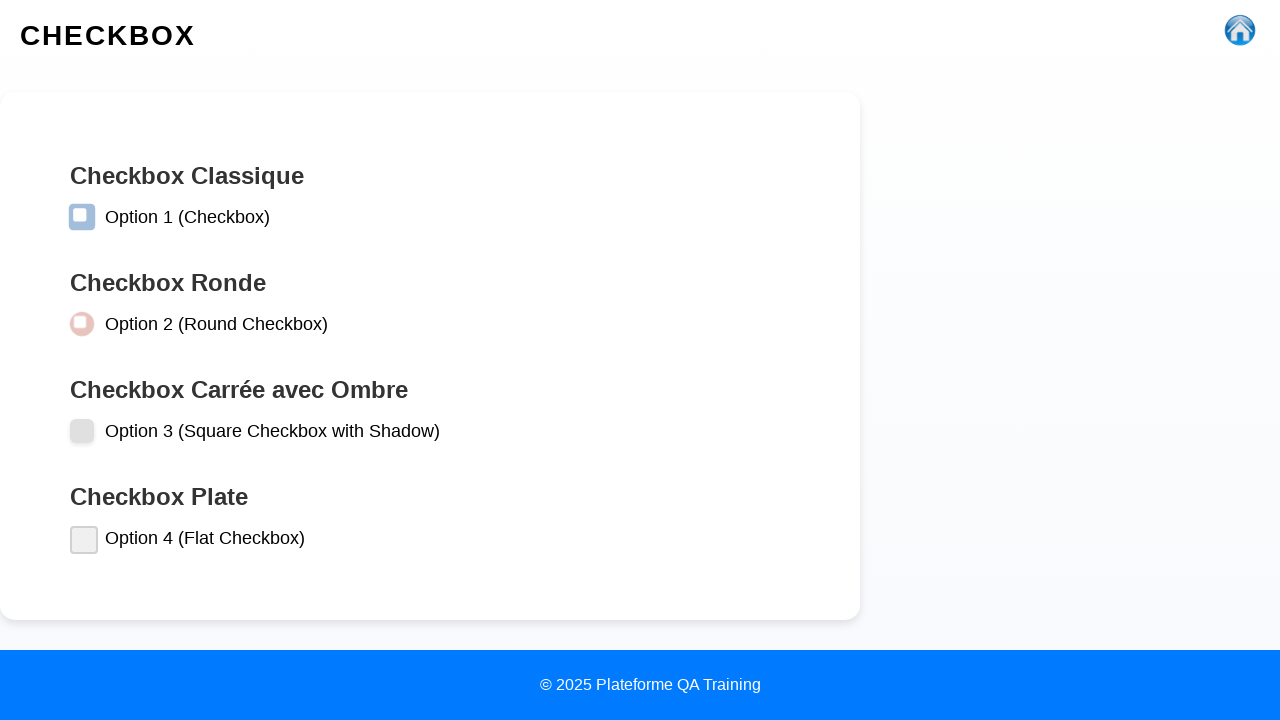

Verified that checkbox #checkbox-2 is checked
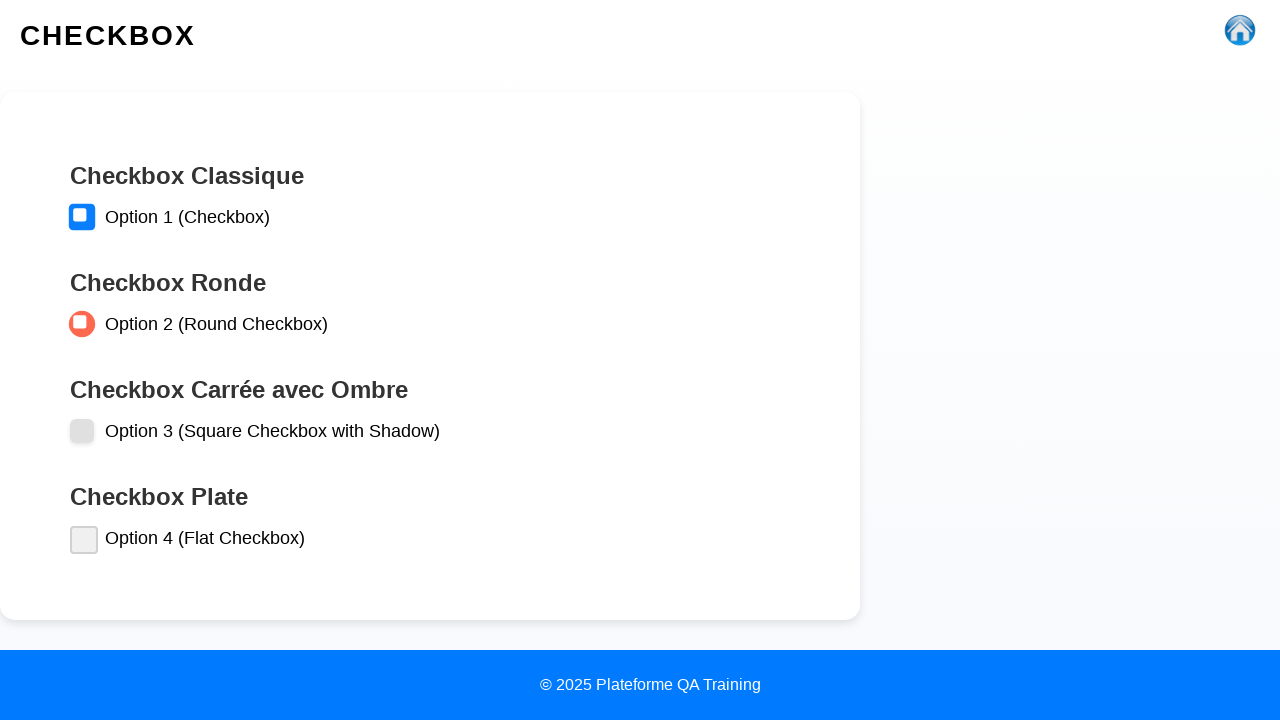

Checked checkbox #checkbox-3 at (116, 428) on #checkbox-3
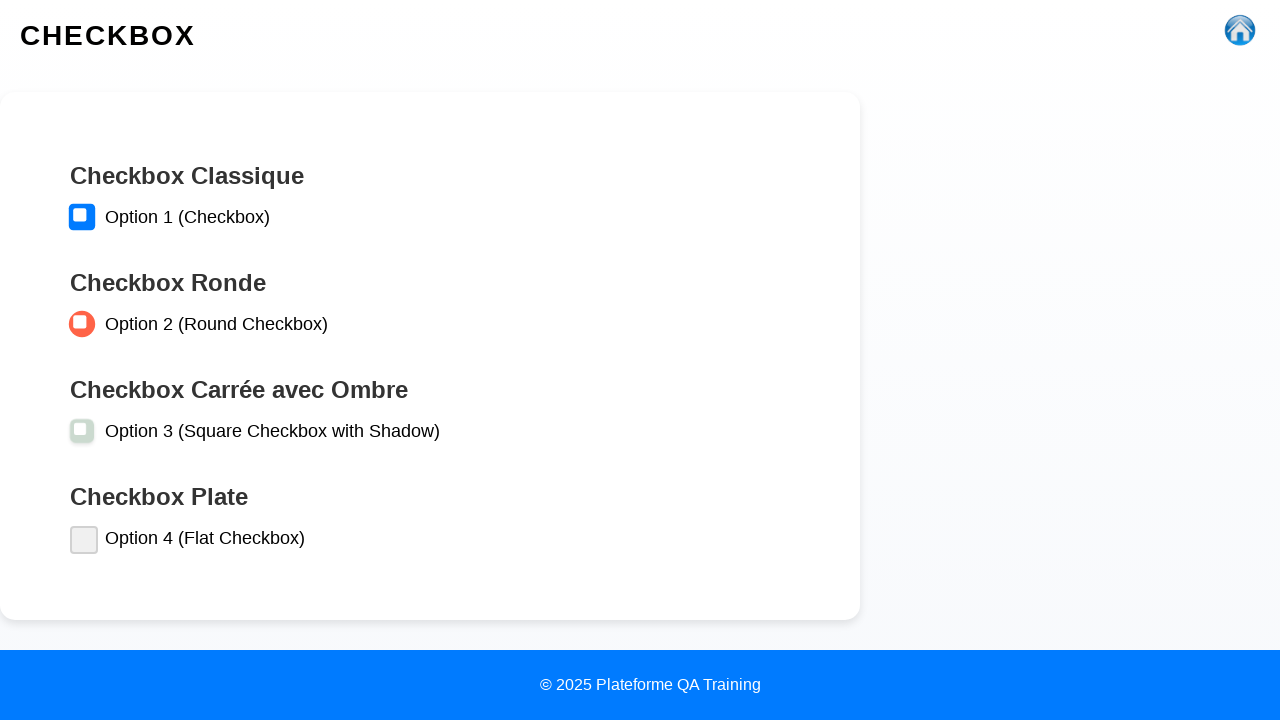

Verified that checkbox #checkbox-3 is checked
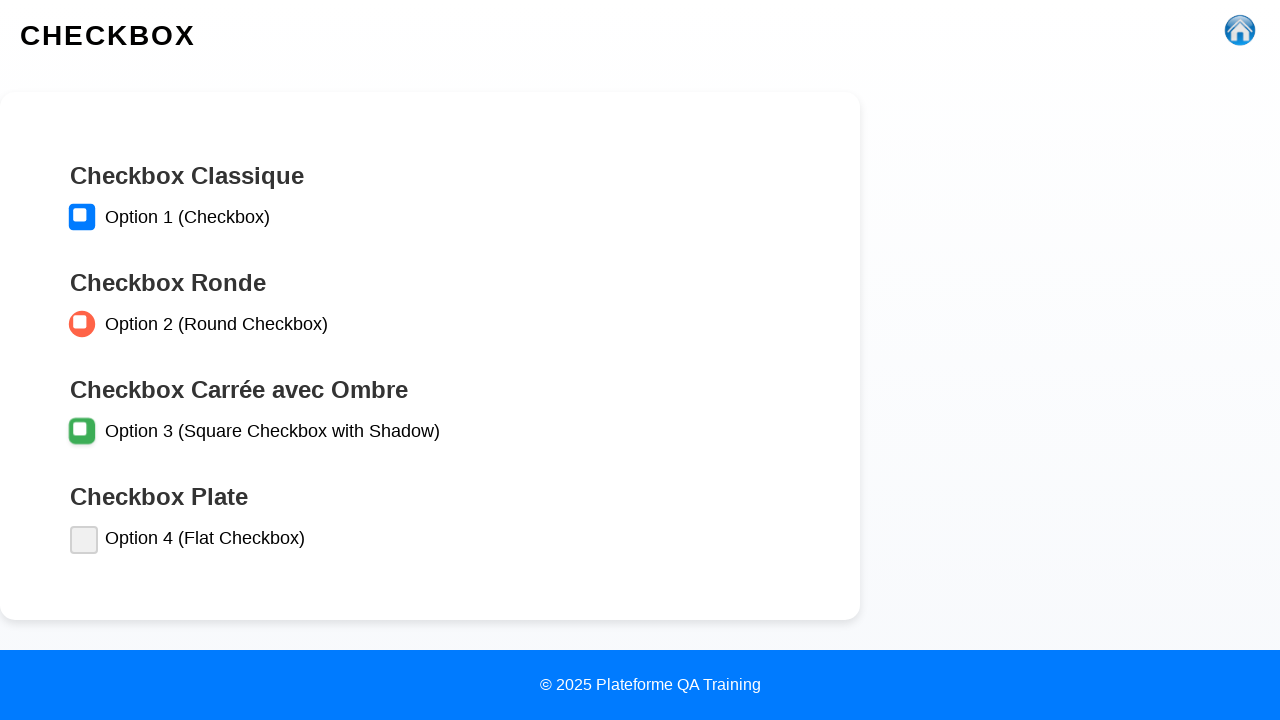

Checked checkbox #checkbox-4 at (116, 536) on #checkbox-4
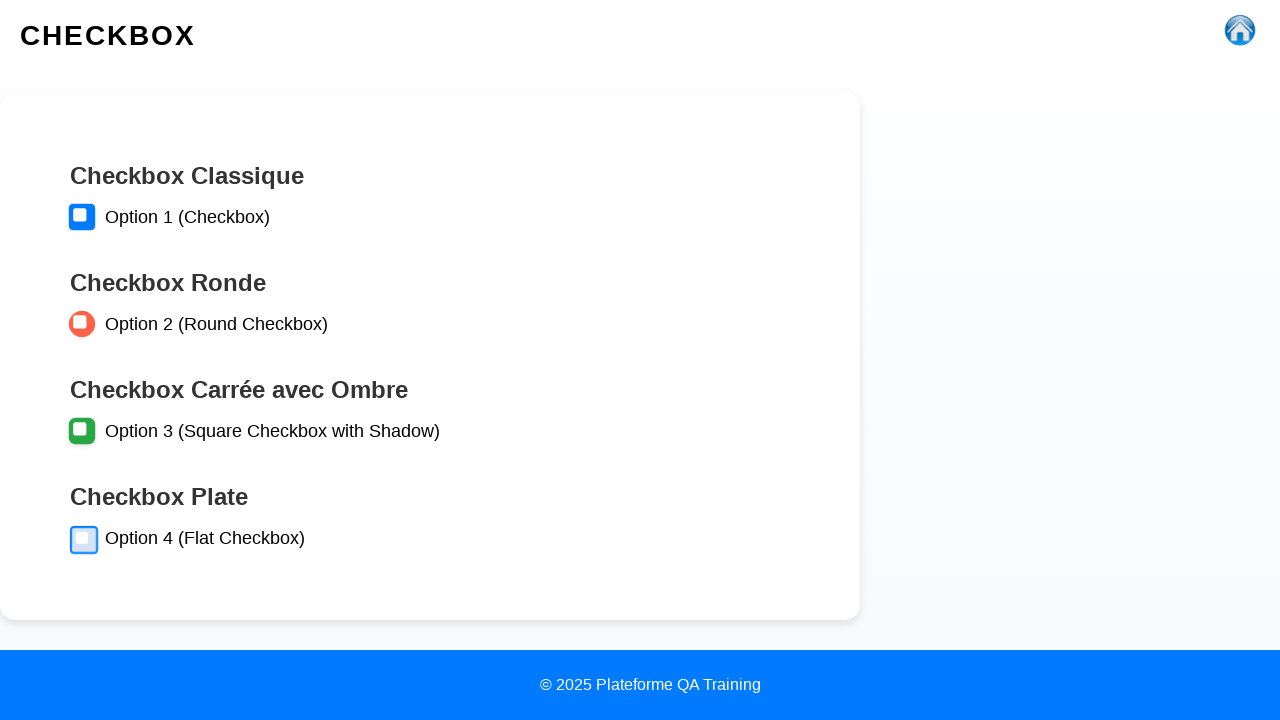

Verified that checkbox #checkbox-4 is checked
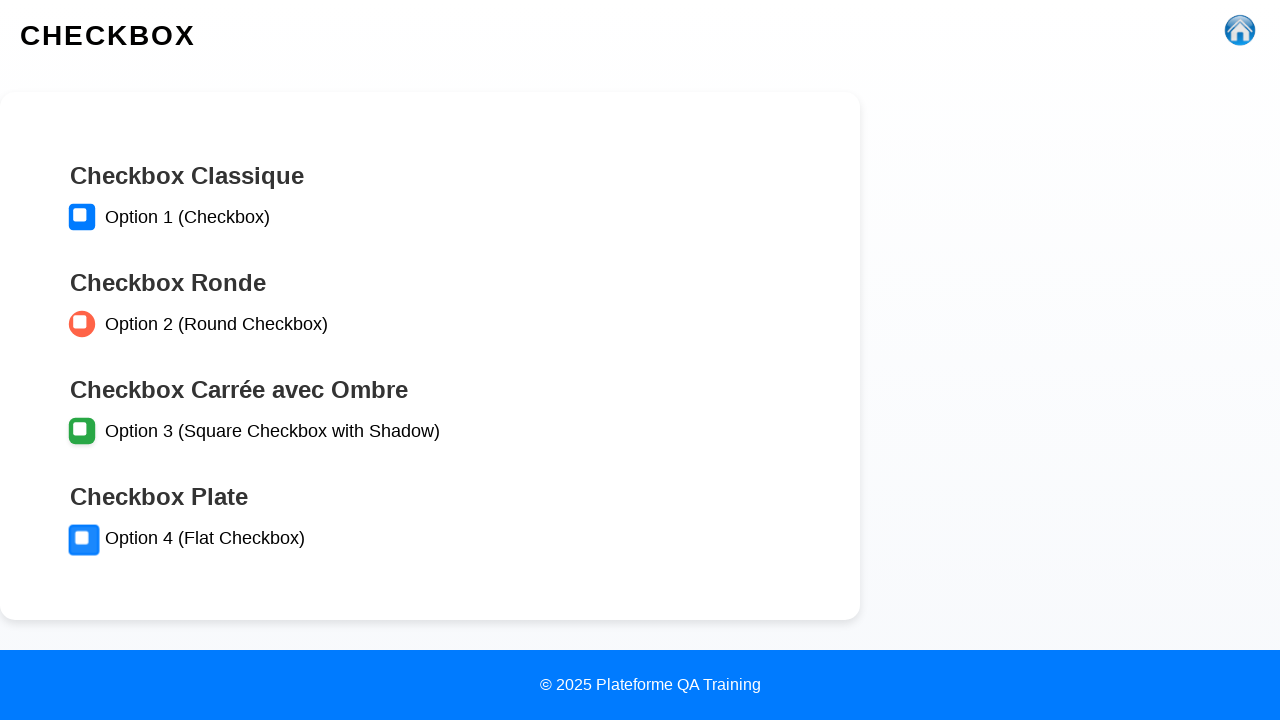

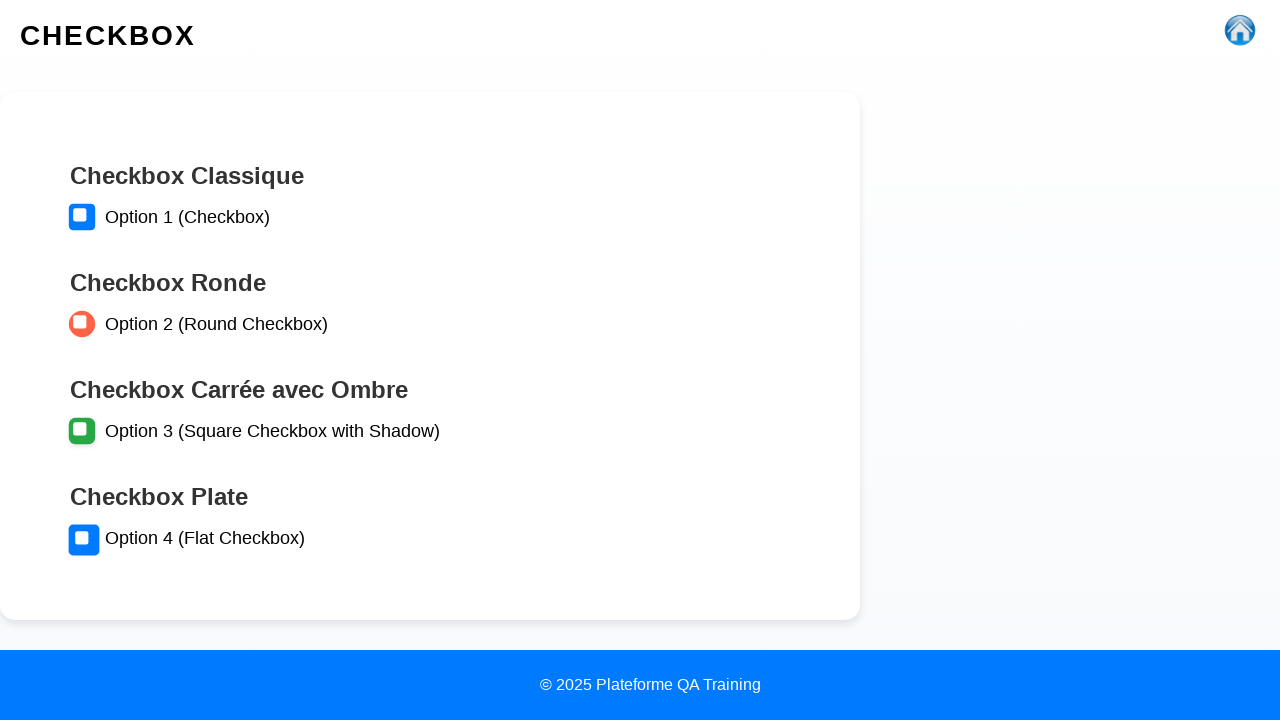